Tests that the Clear completed button displays correct text after completing an item

Starting URL: https://demo.playwright.dev/todomvc

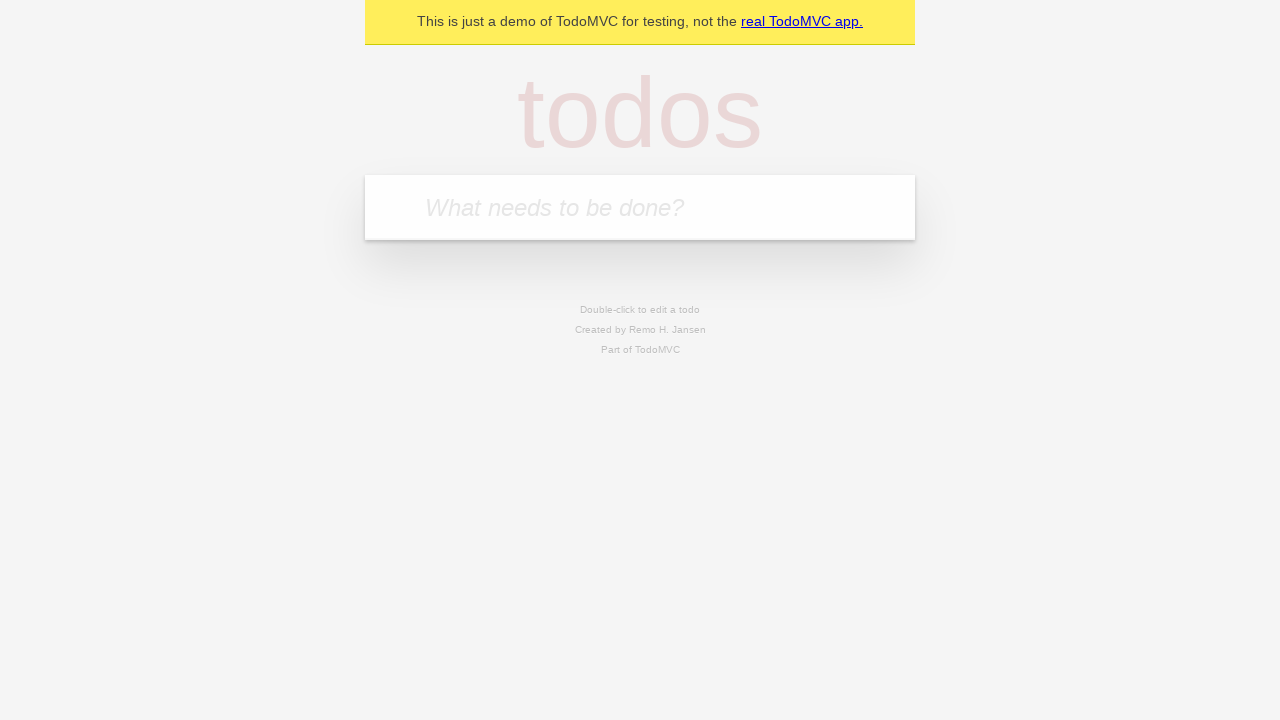

Filled input field with 'buy some cheese' on internal:attr=[placeholder="What needs to be done?"i]
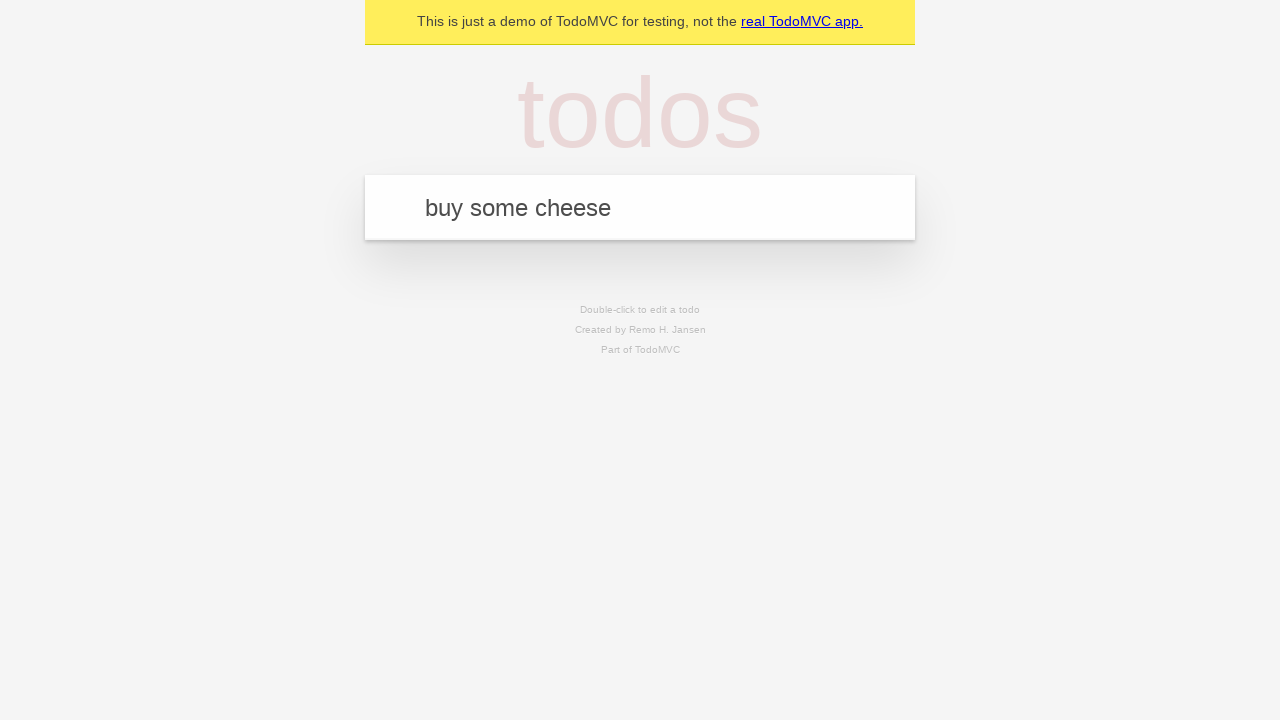

Pressed Enter to add first todo item on internal:attr=[placeholder="What needs to be done?"i]
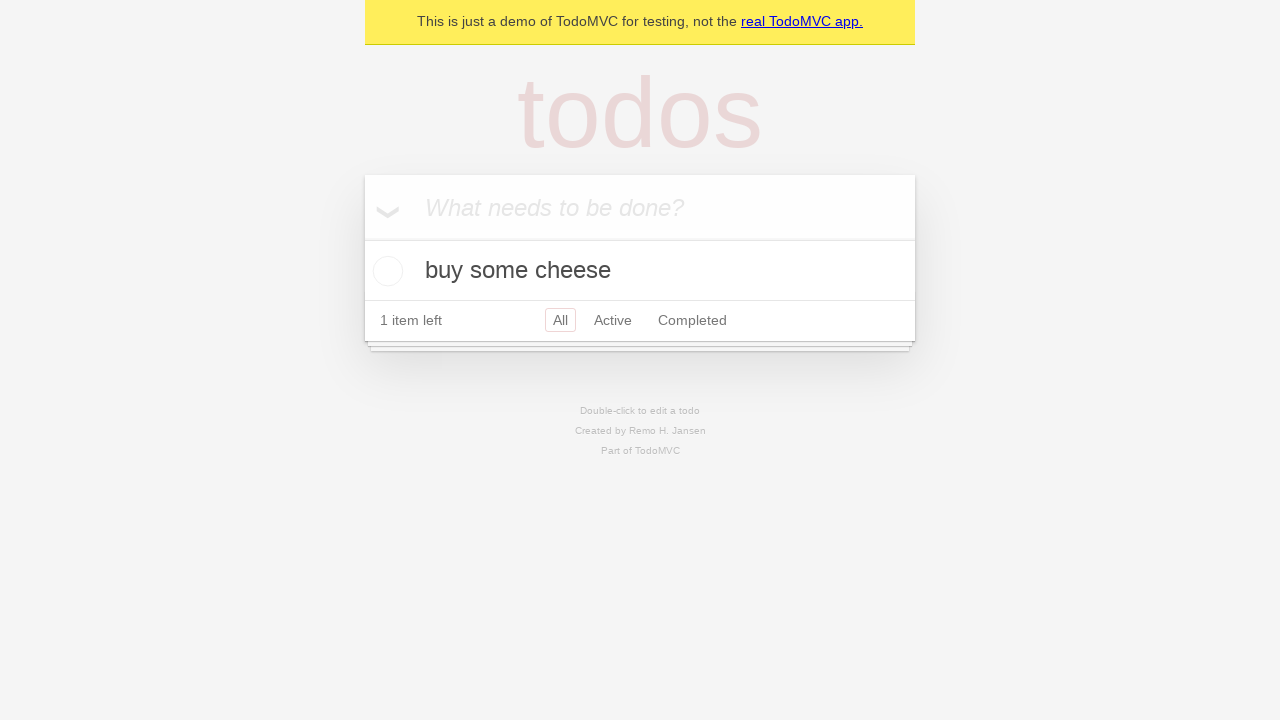

Filled input field with 'feed the cat' on internal:attr=[placeholder="What needs to be done?"i]
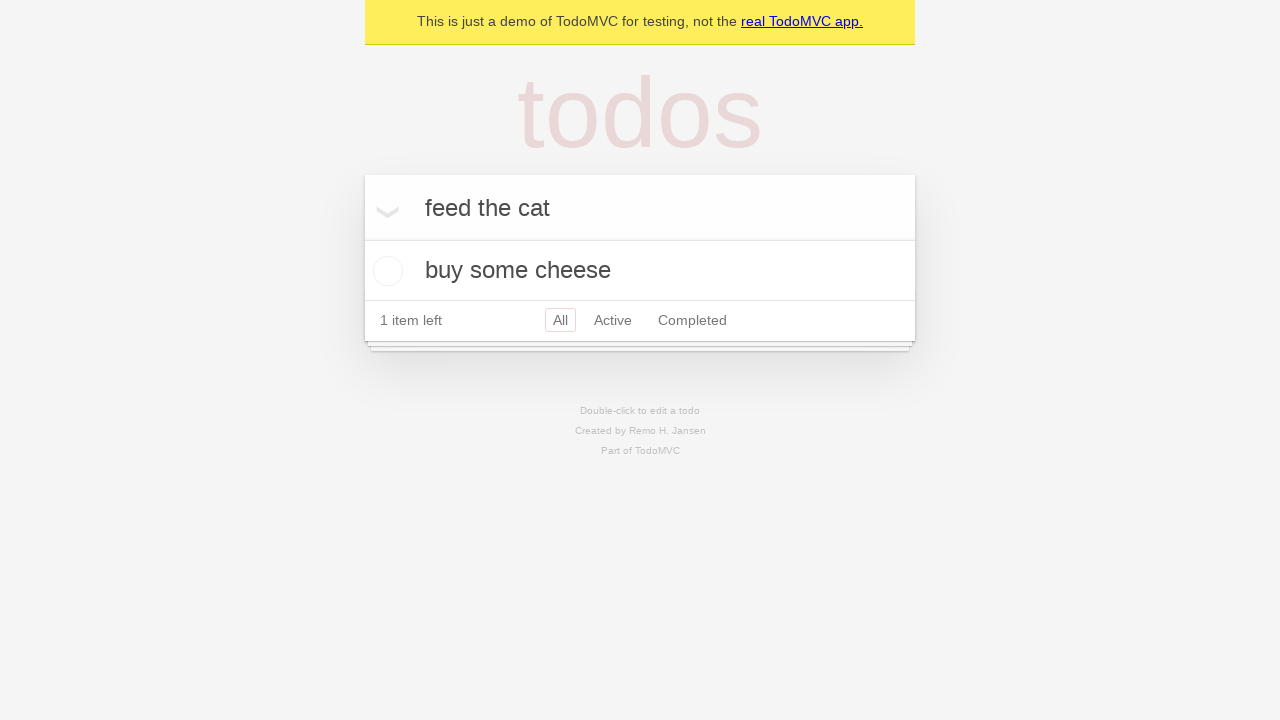

Pressed Enter to add second todo item on internal:attr=[placeholder="What needs to be done?"i]
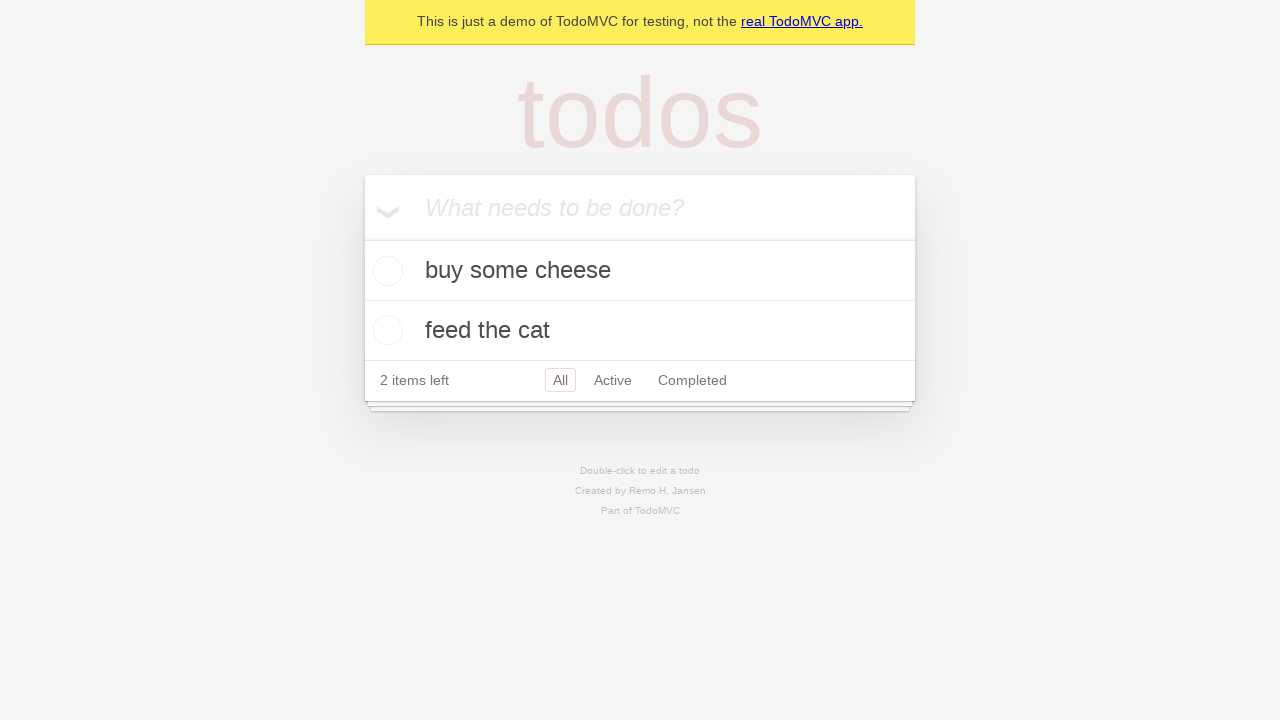

Filled input field with 'book a doctors appointment' on internal:attr=[placeholder="What needs to be done?"i]
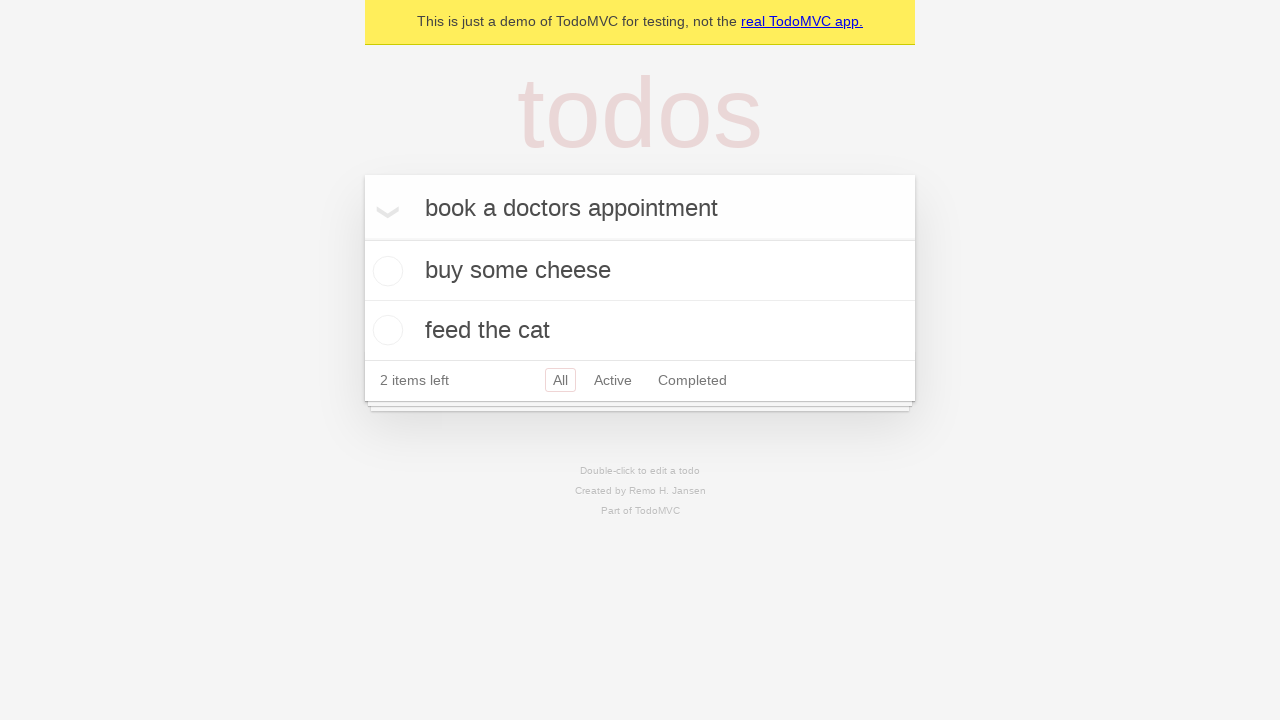

Pressed Enter to add third todo item on internal:attr=[placeholder="What needs to be done?"i]
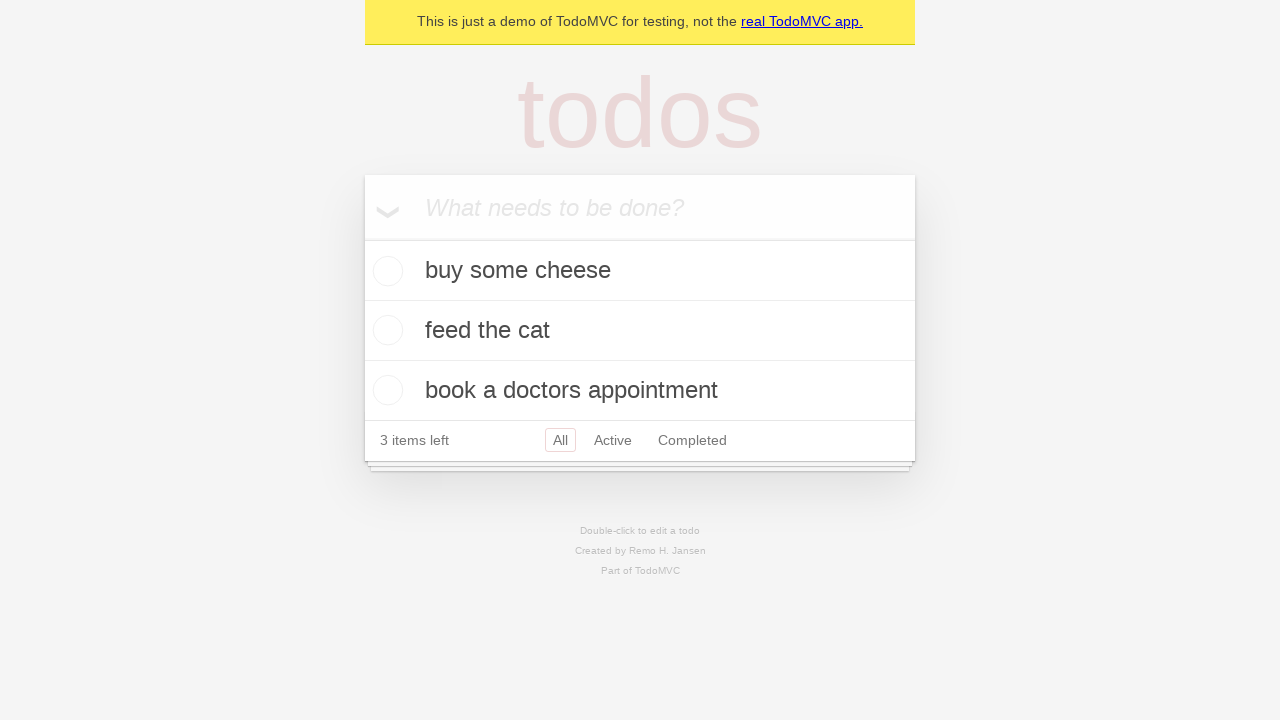

Checked the first todo item to mark it as completed at (385, 271) on .todo-list li .toggle >> nth=0
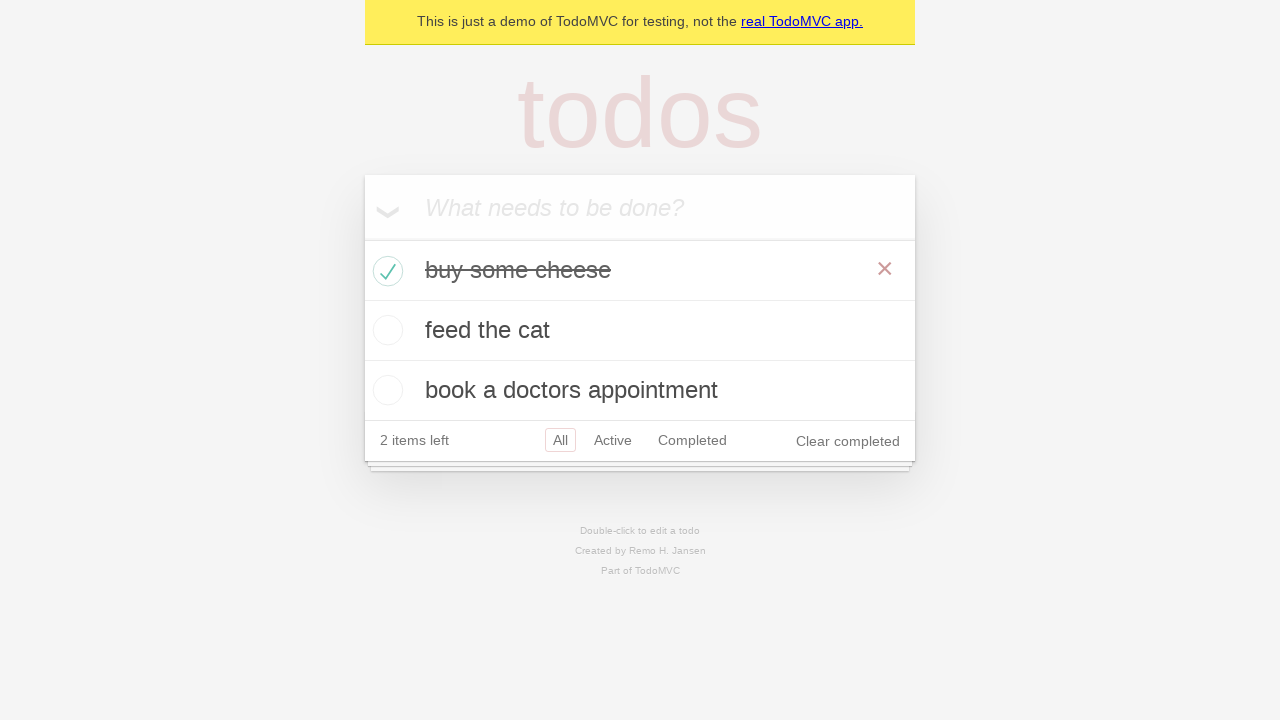

Verified that 'Clear completed' button is visible
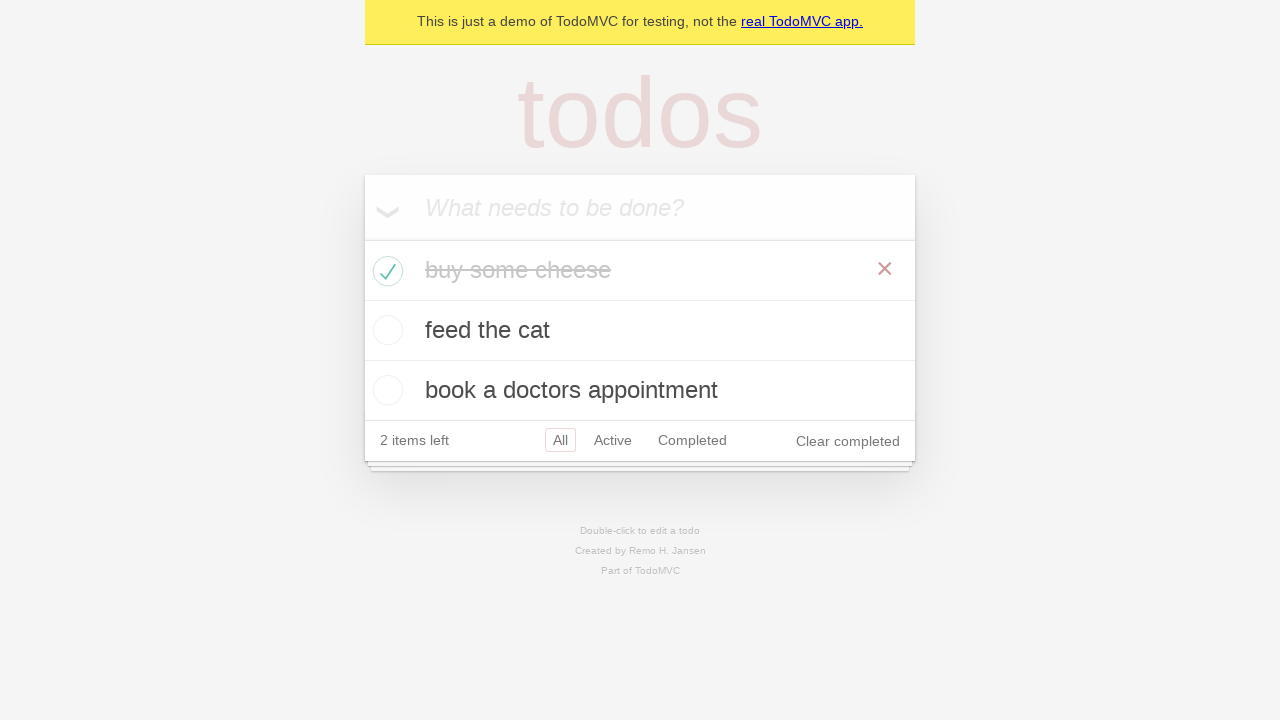

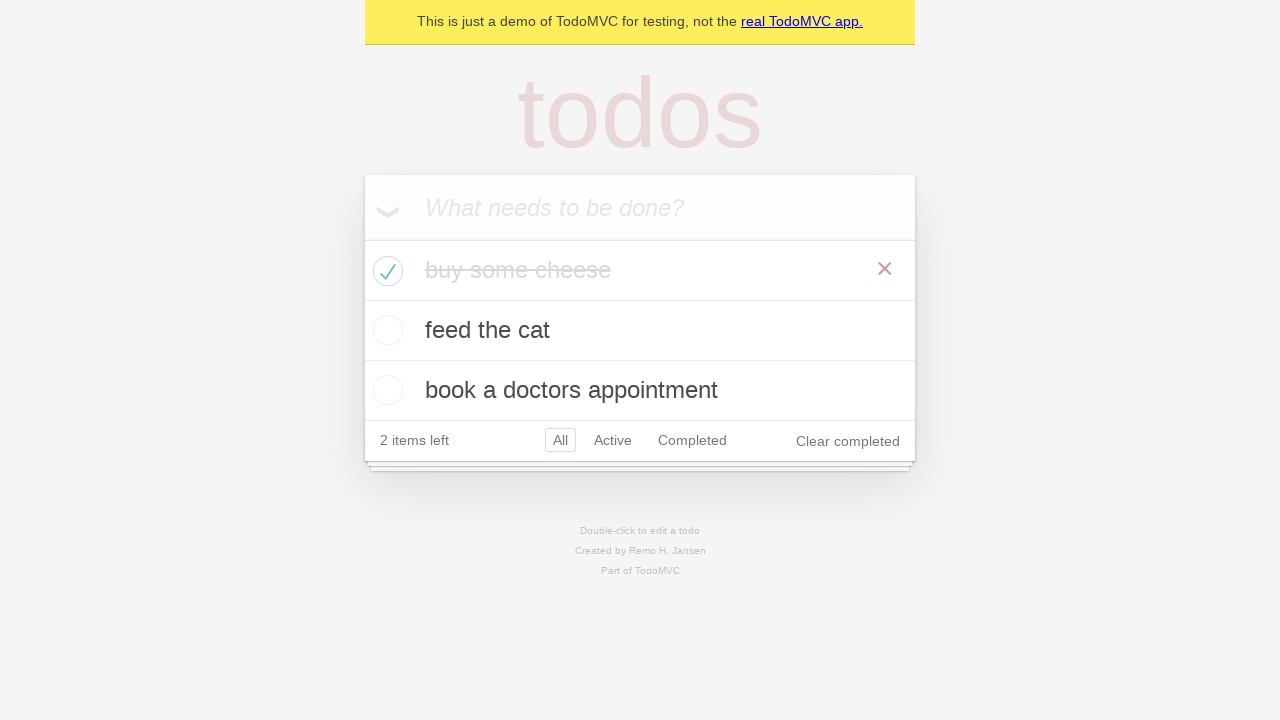